Navigates to an EMI loan calculator page and scrolls down the page by 1000 pixels to view additional content.

Starting URL: https://emicalculator.net/loan-calculator/#

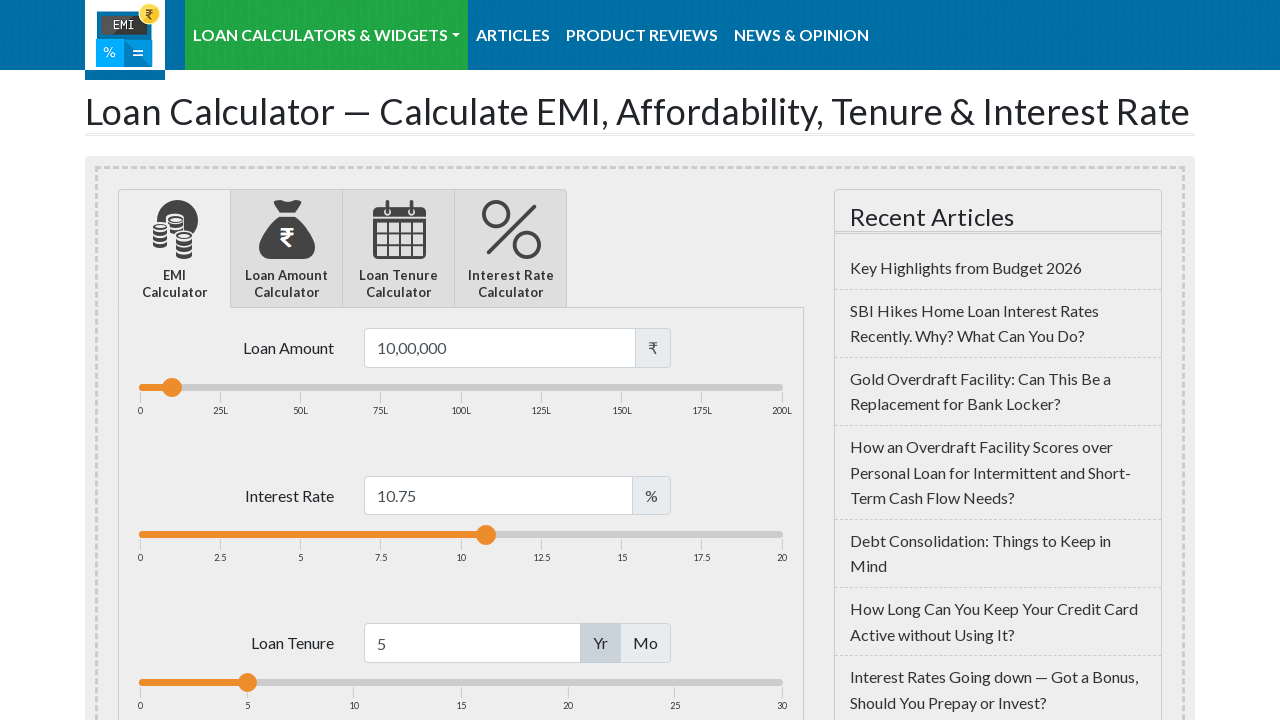

Navigated to EMI loan calculator page
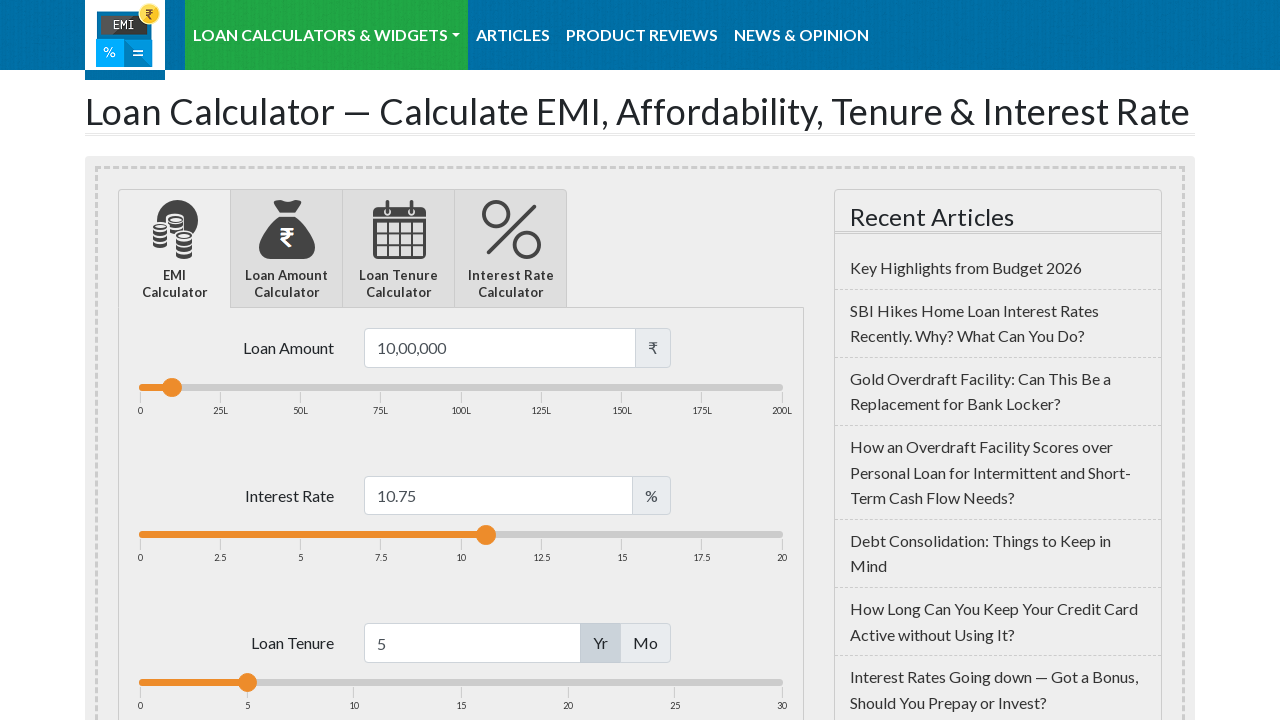

Scrolled down the page by 1000 pixels to view additional content
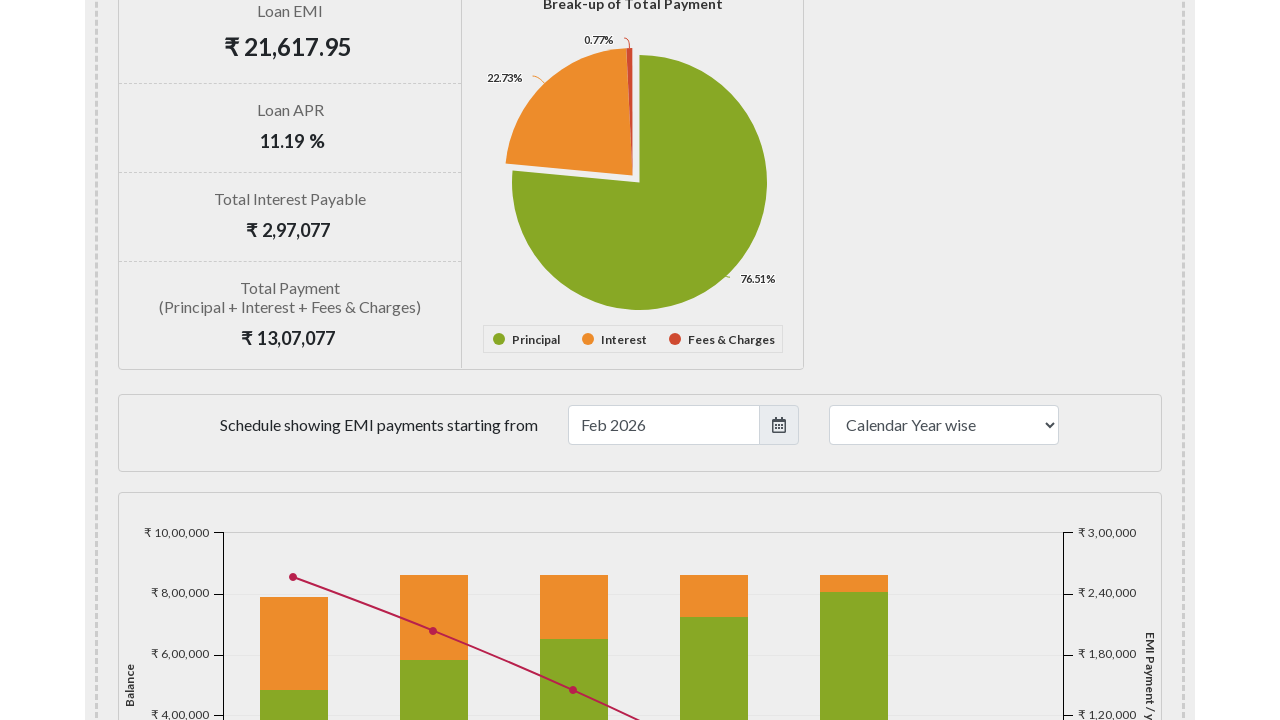

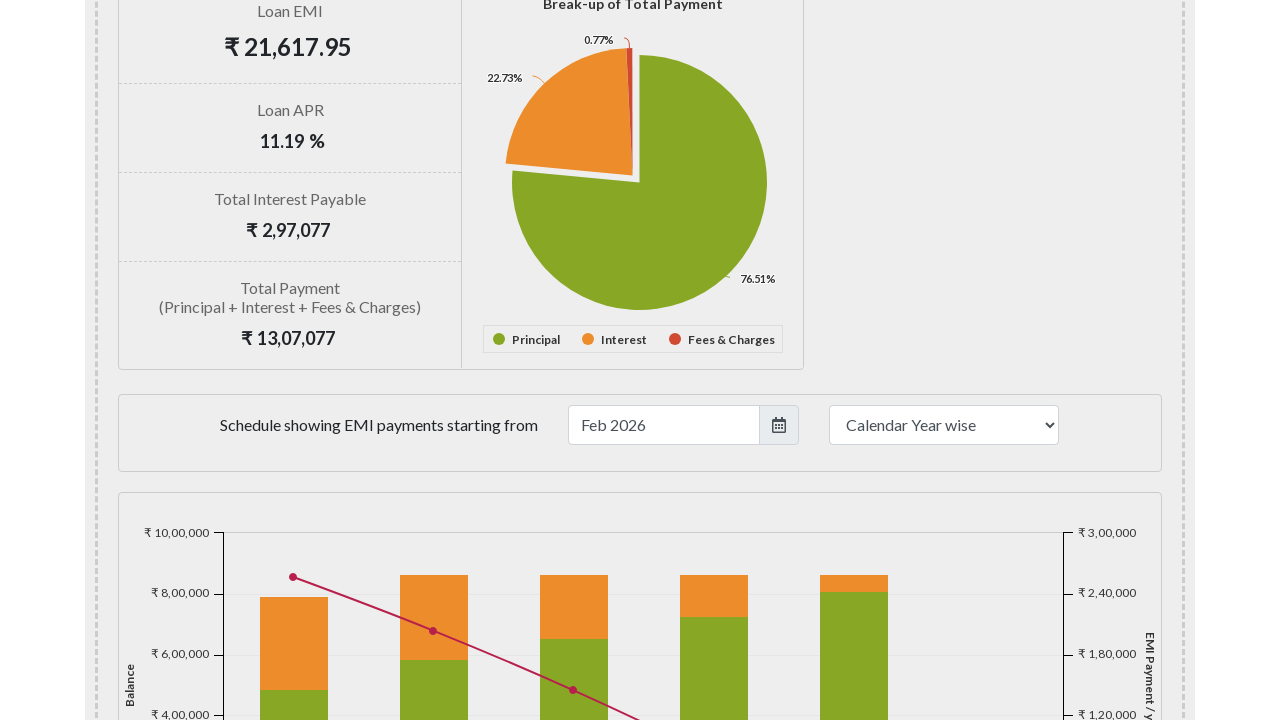